Navigates to HDFC Bank homepage and verifies that links are present on the page

Starting URL: https://hdfcbank.com

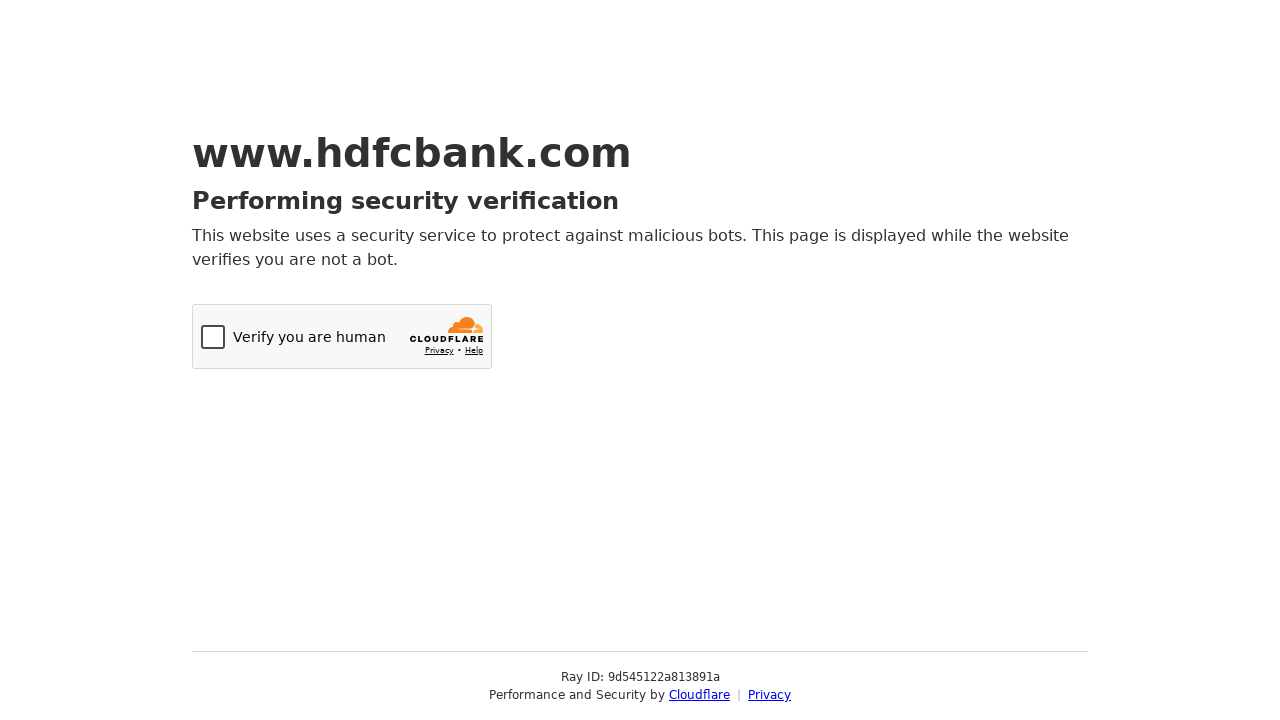

Navigated to HDFC Bank homepage
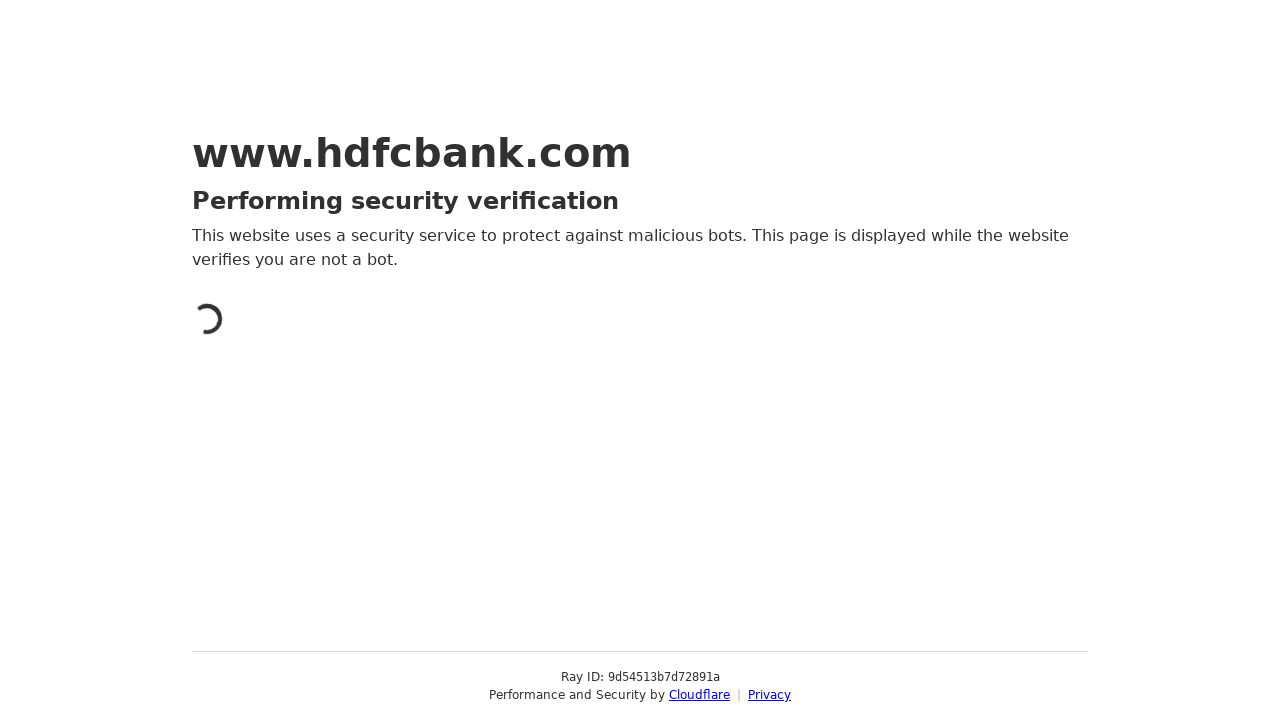

Waited for links to load on the page
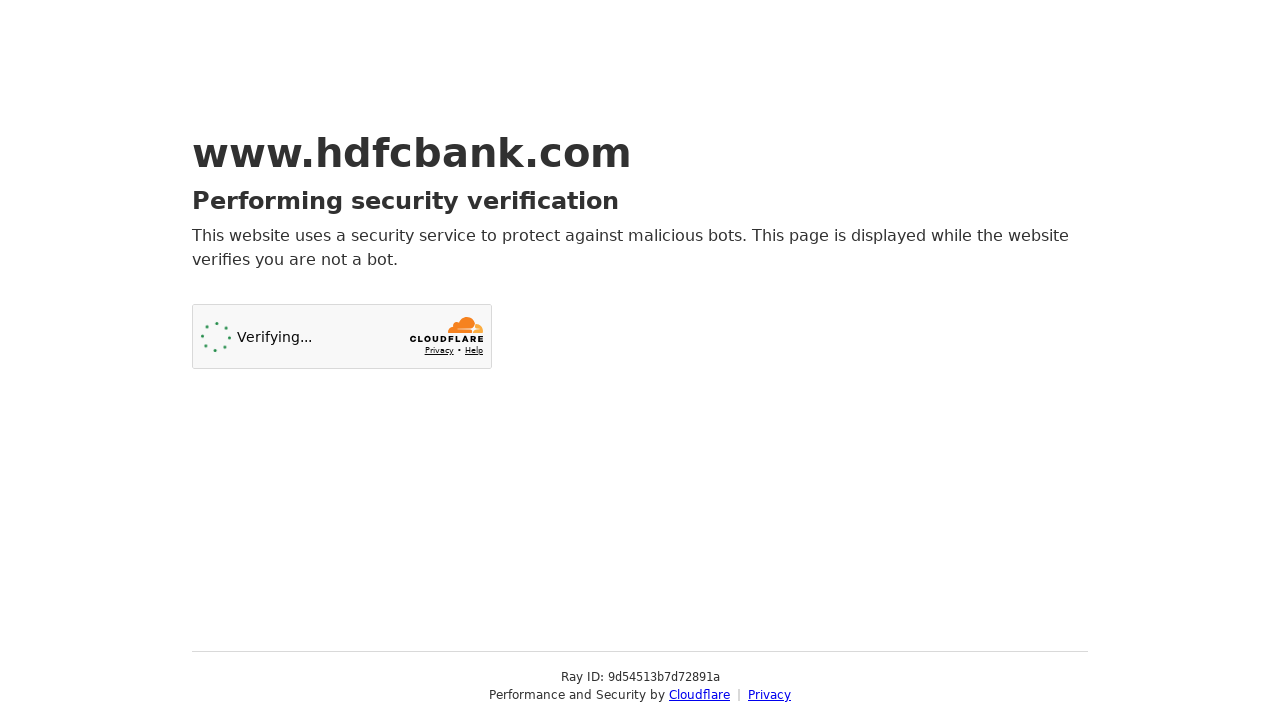

Located all links on the page
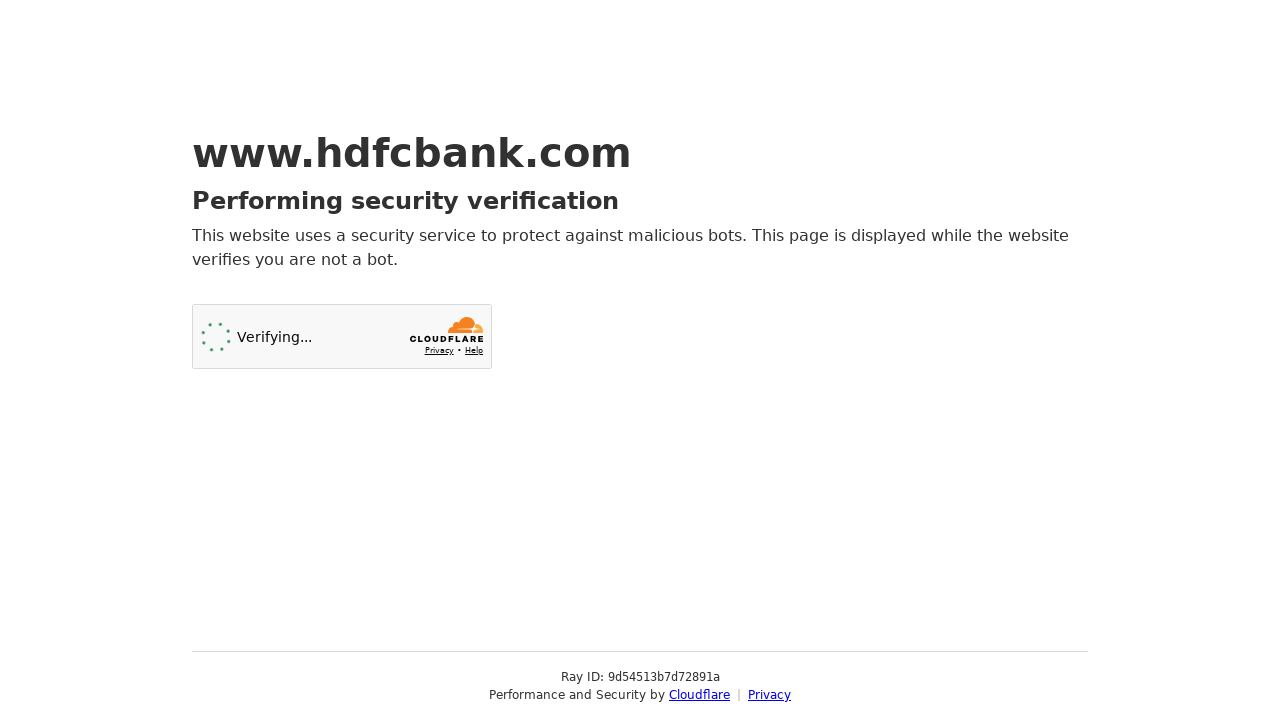

Verified that links are present on the page
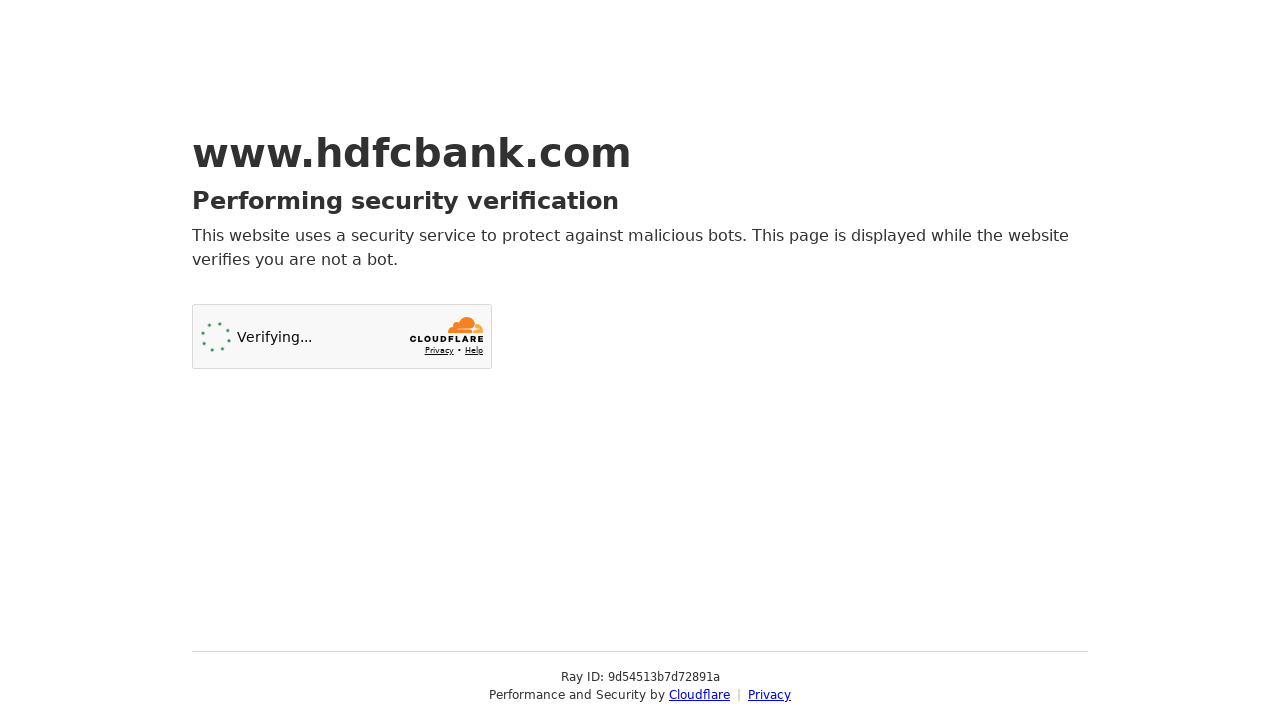

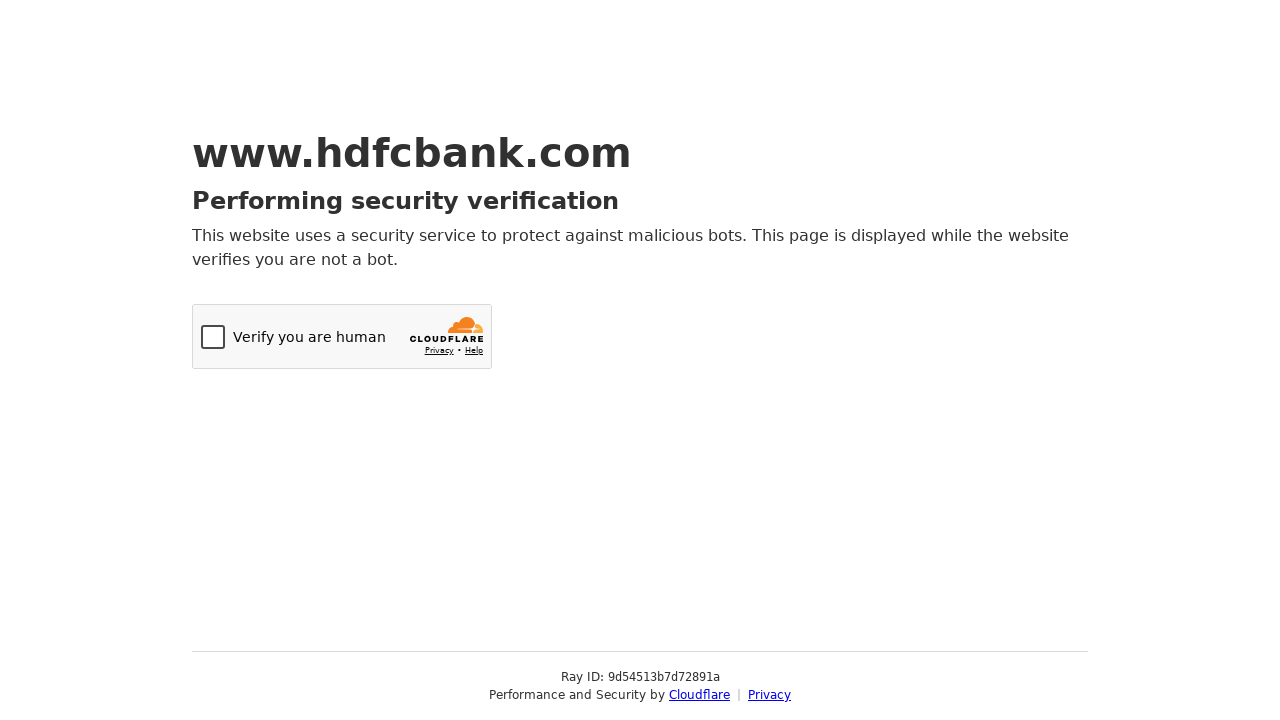